Tests marking all todo items as completed using the toggle all checkbox

Starting URL: https://demo.playwright.dev/todomvc

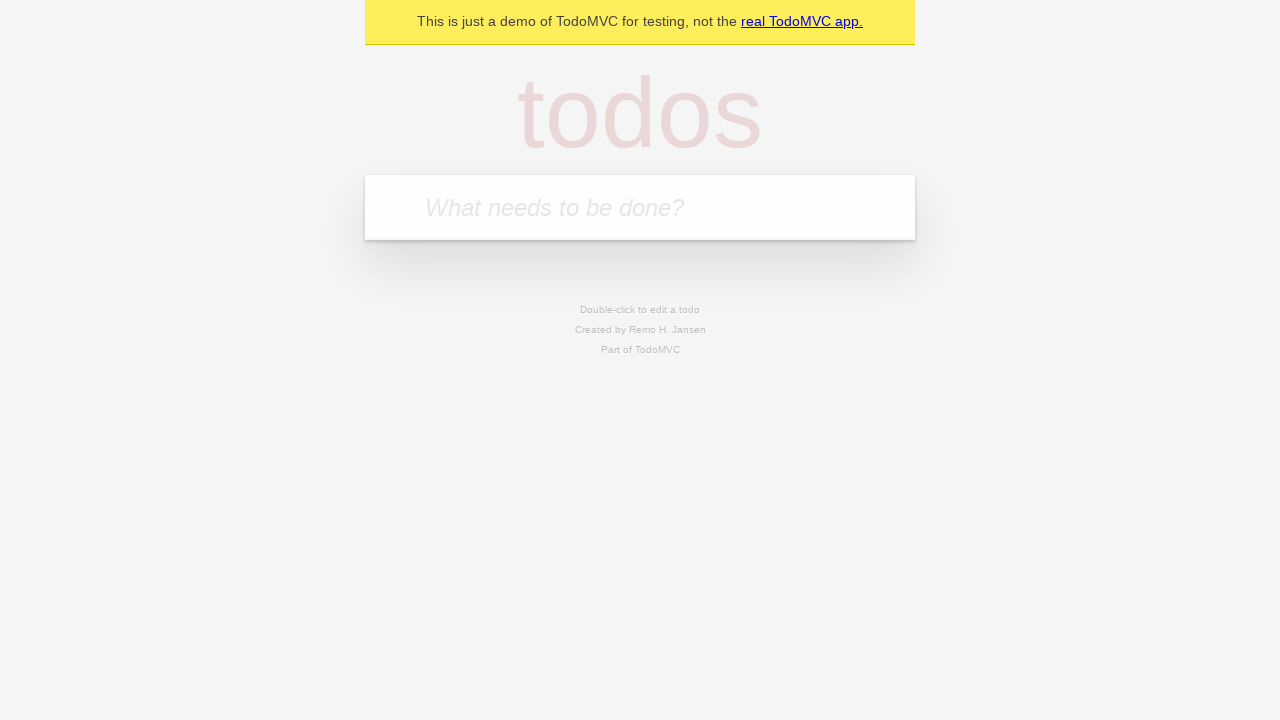

Filled todo input with 'buy some cheese' on internal:attr=[placeholder="What needs to be done?"i]
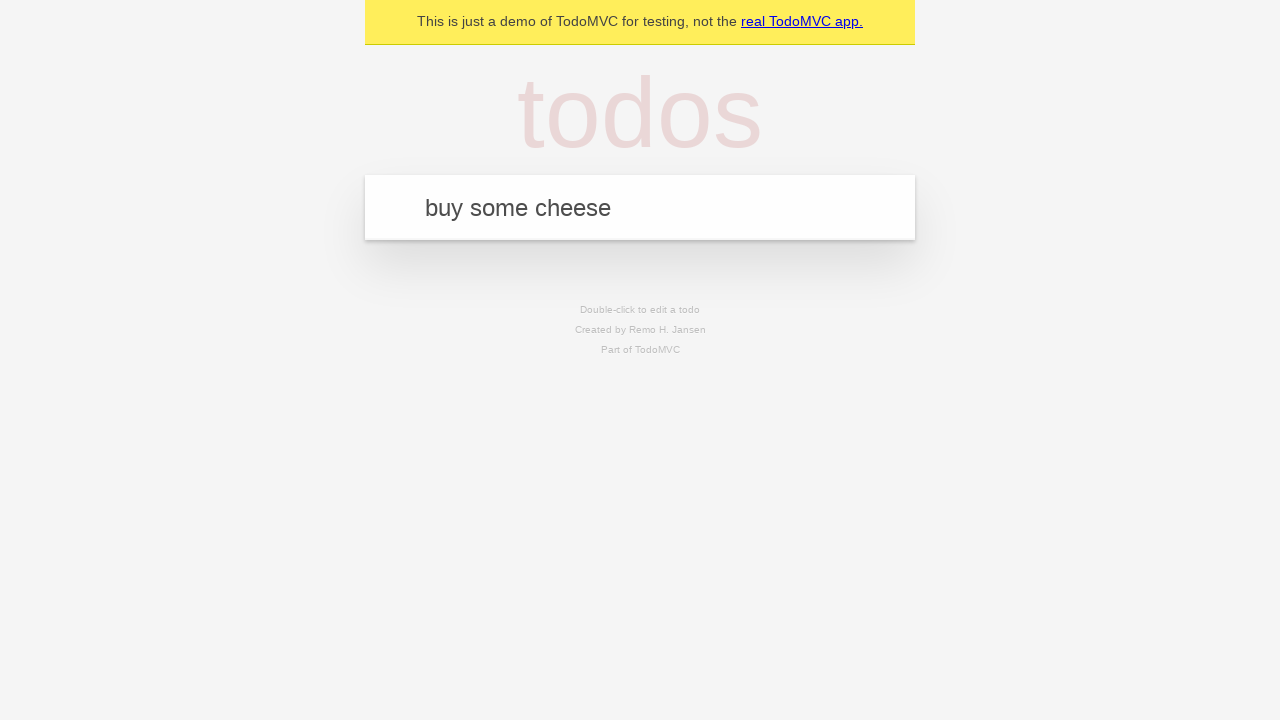

Pressed Enter to create todo 'buy some cheese' on internal:attr=[placeholder="What needs to be done?"i]
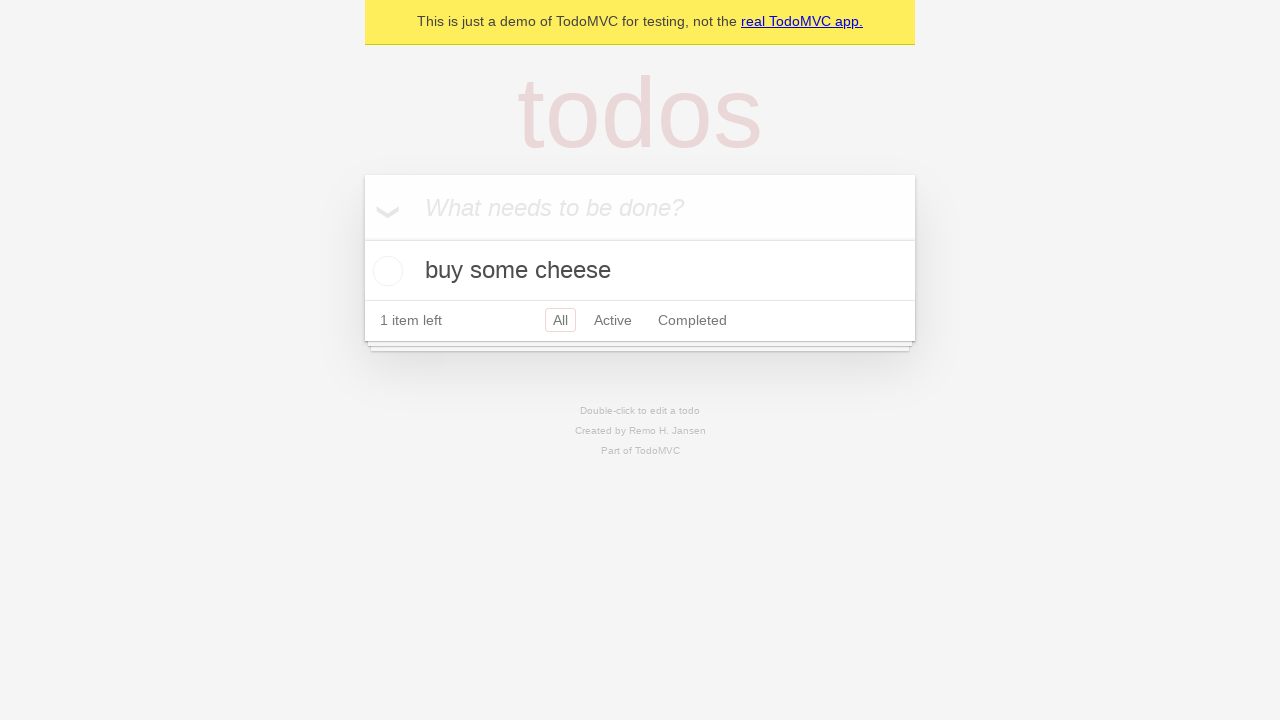

Filled todo input with 'feed the cat' on internal:attr=[placeholder="What needs to be done?"i]
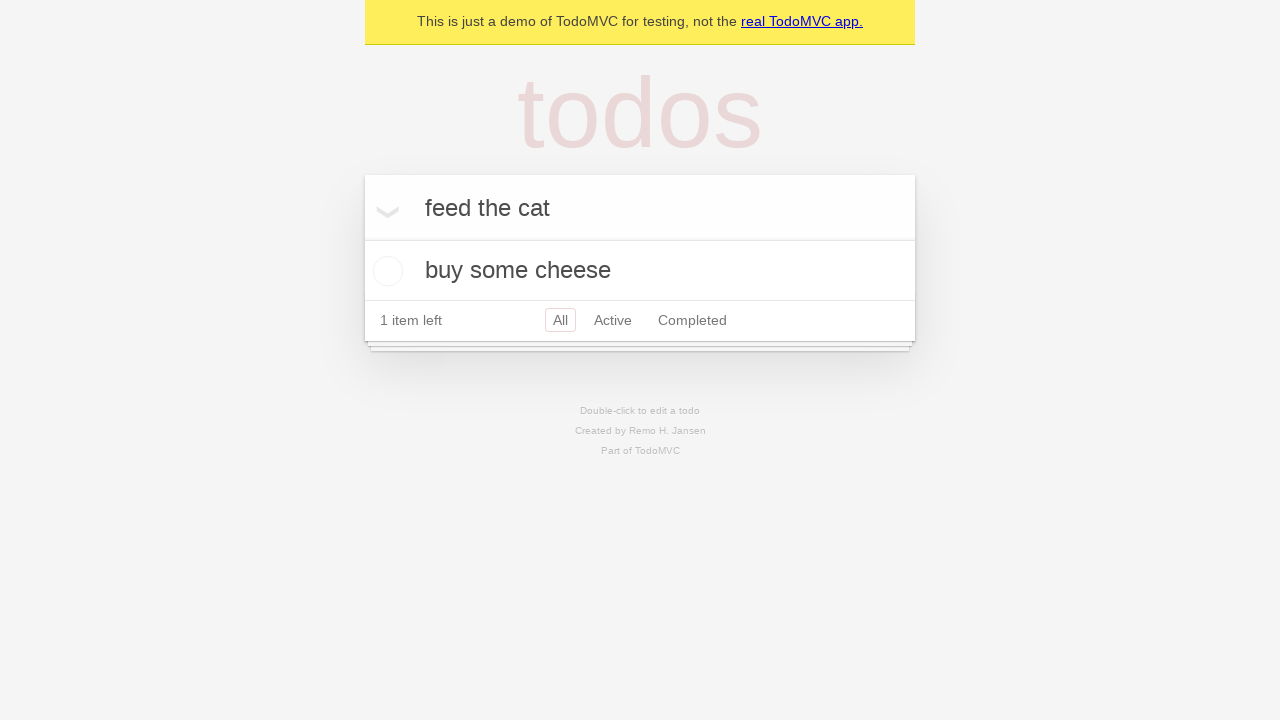

Pressed Enter to create todo 'feed the cat' on internal:attr=[placeholder="What needs to be done?"i]
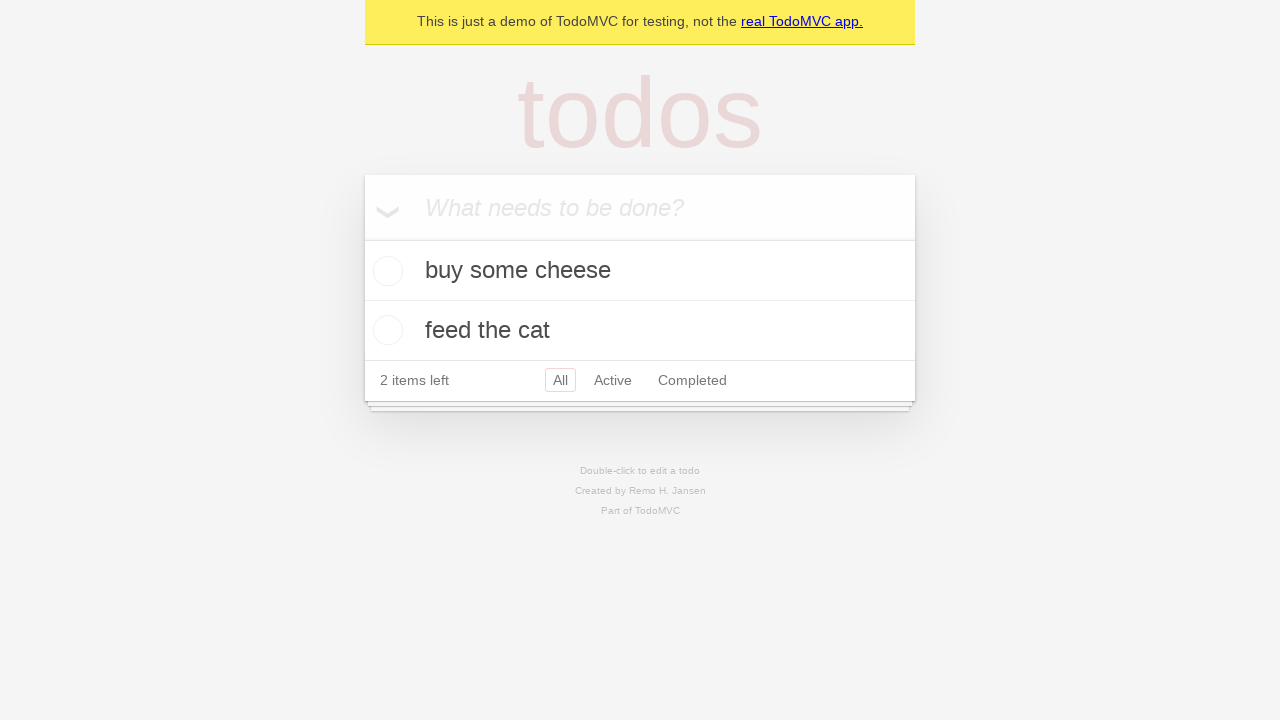

Filled todo input with 'book a doctors appointment' on internal:attr=[placeholder="What needs to be done?"i]
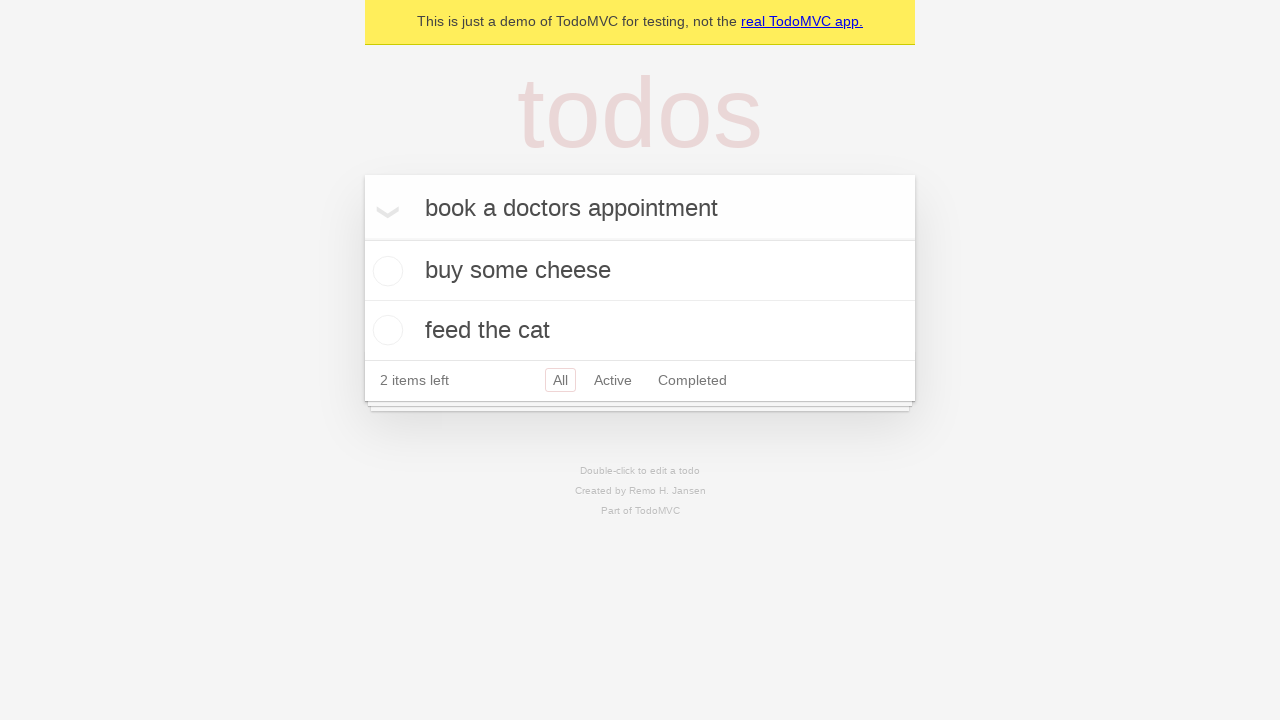

Pressed Enter to create todo 'book a doctors appointment' on internal:attr=[placeholder="What needs to be done?"i]
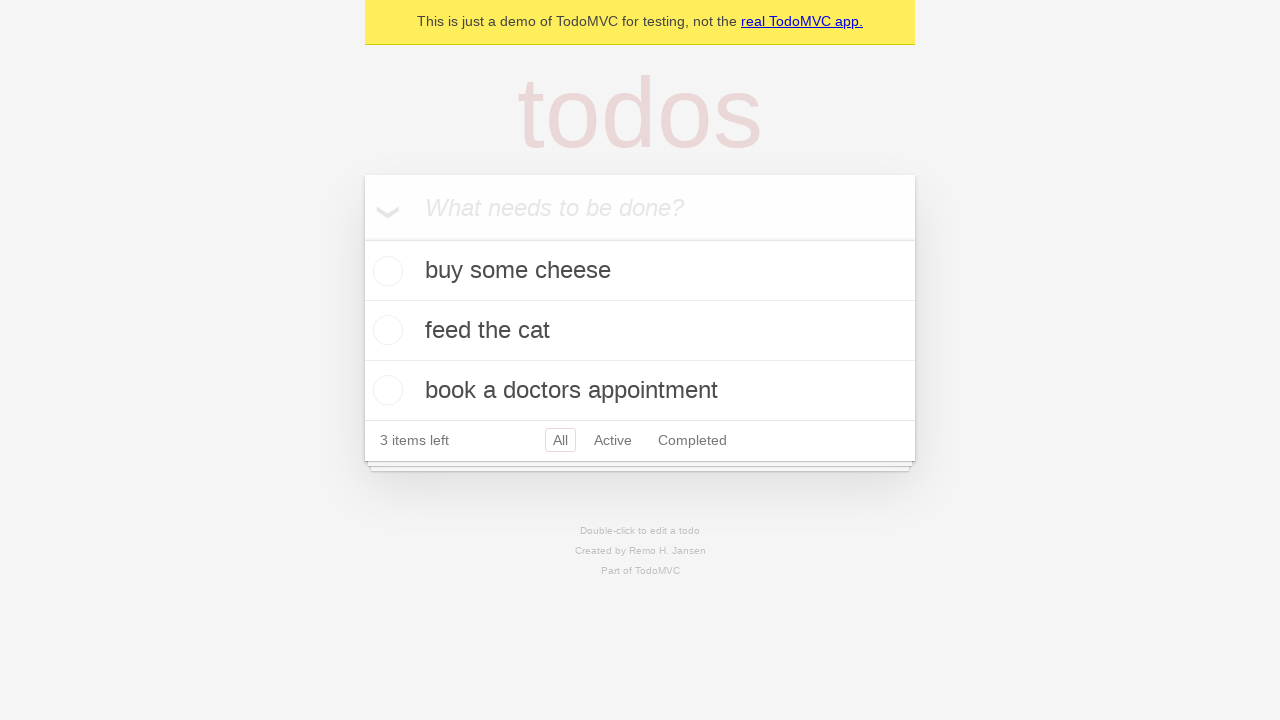

Clicked 'Mark all as complete' checkbox at (362, 238) on internal:label="Mark all as complete"i
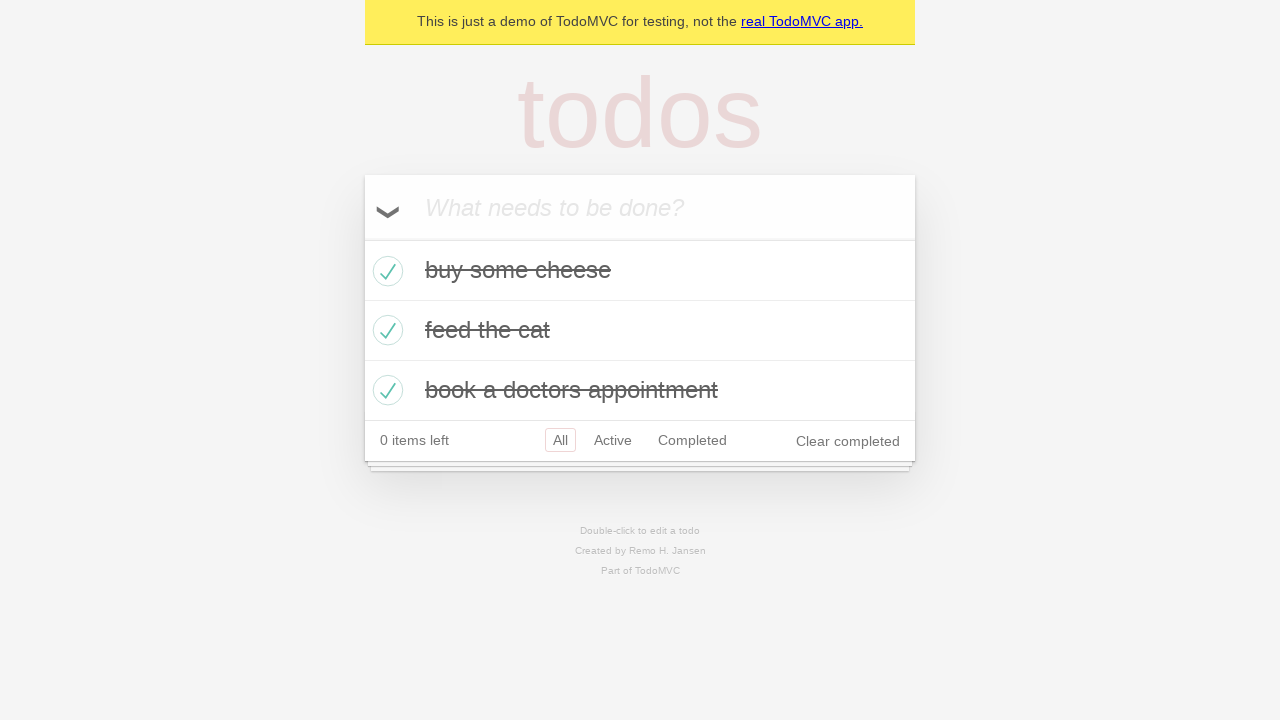

Verified all three todo items have completed class
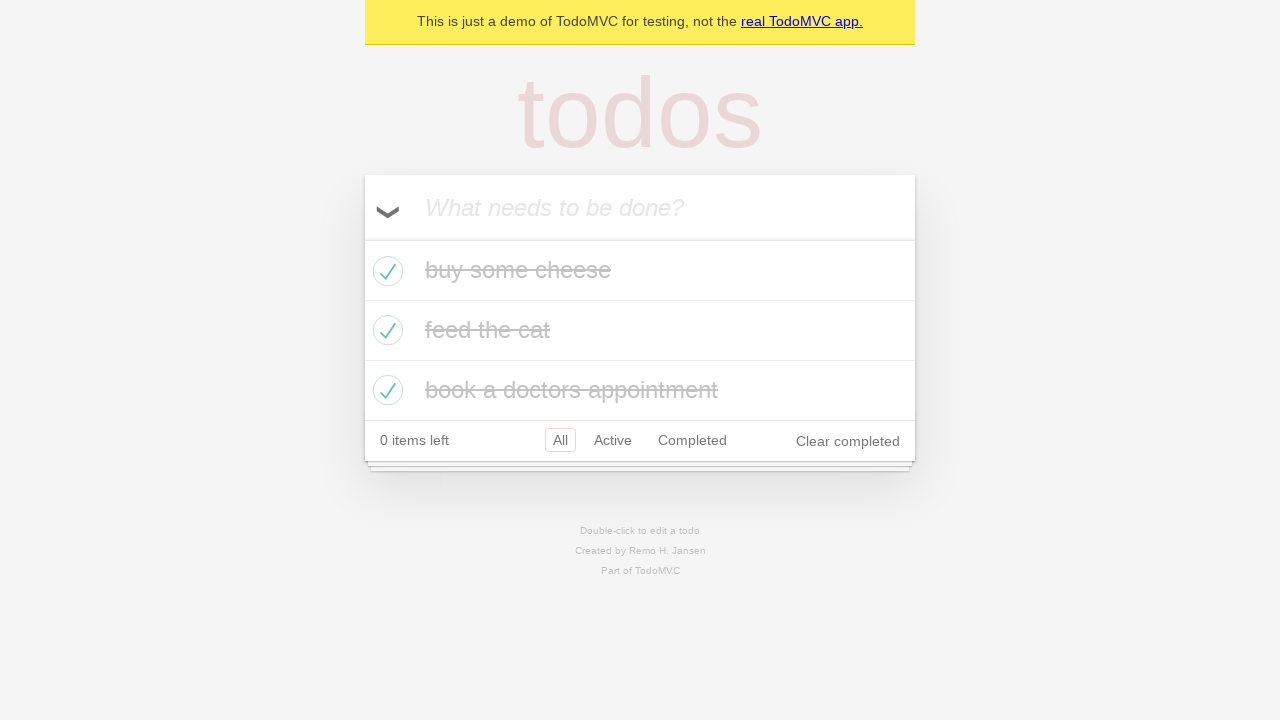

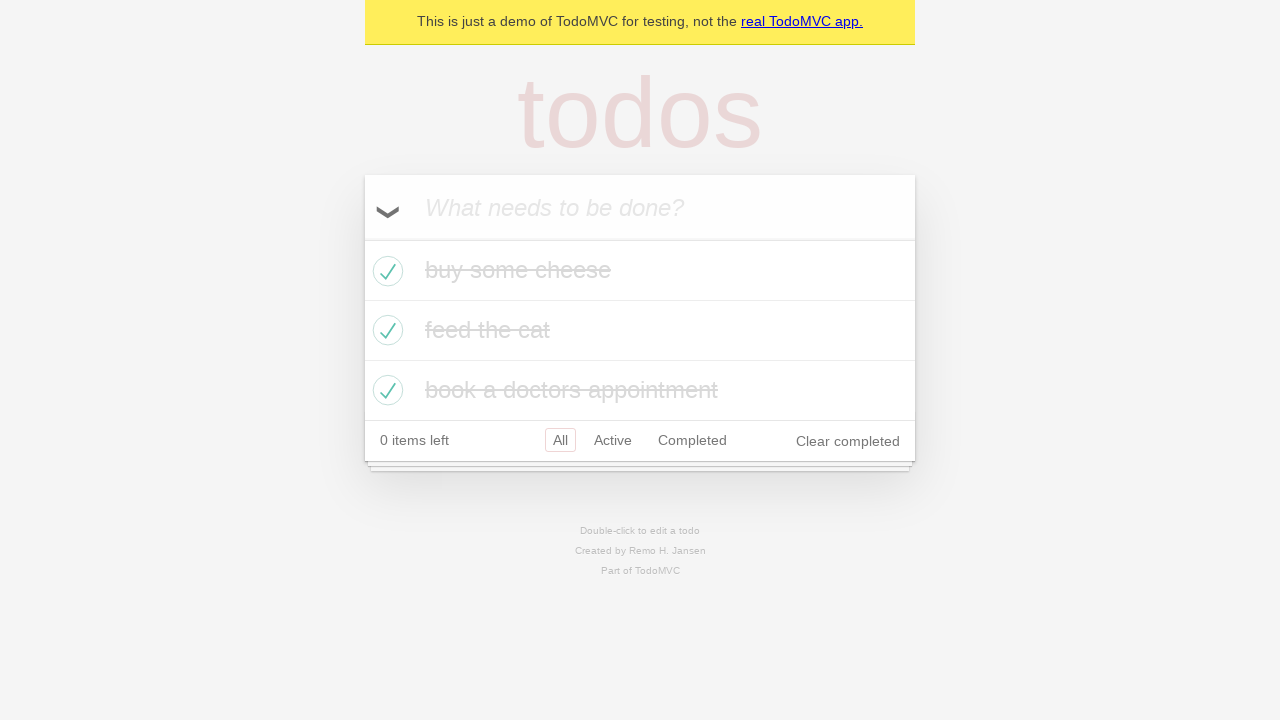